Tests JavaScript prompt dialog handling by clicking a button that triggers a prompt, entering text into the prompt dialog, and accepting it.

Starting URL: https://sahitest.com/demo/promptTest.htm

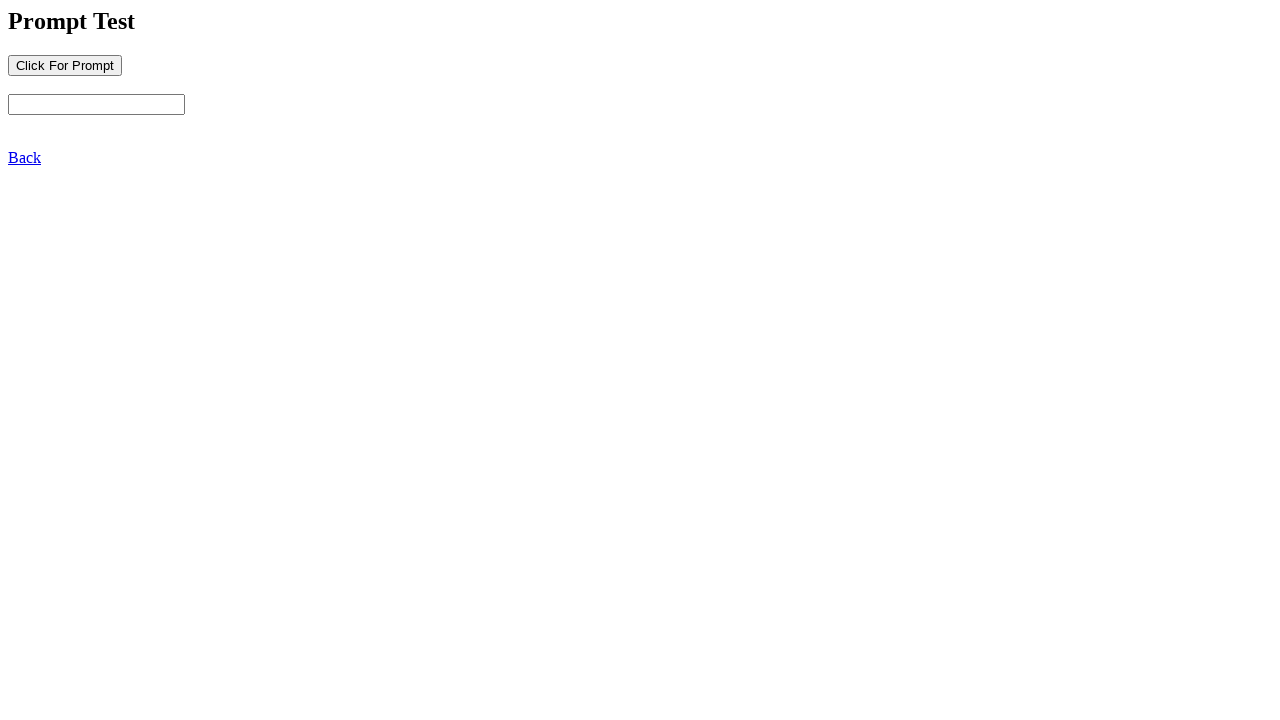

Page header loaded and visible
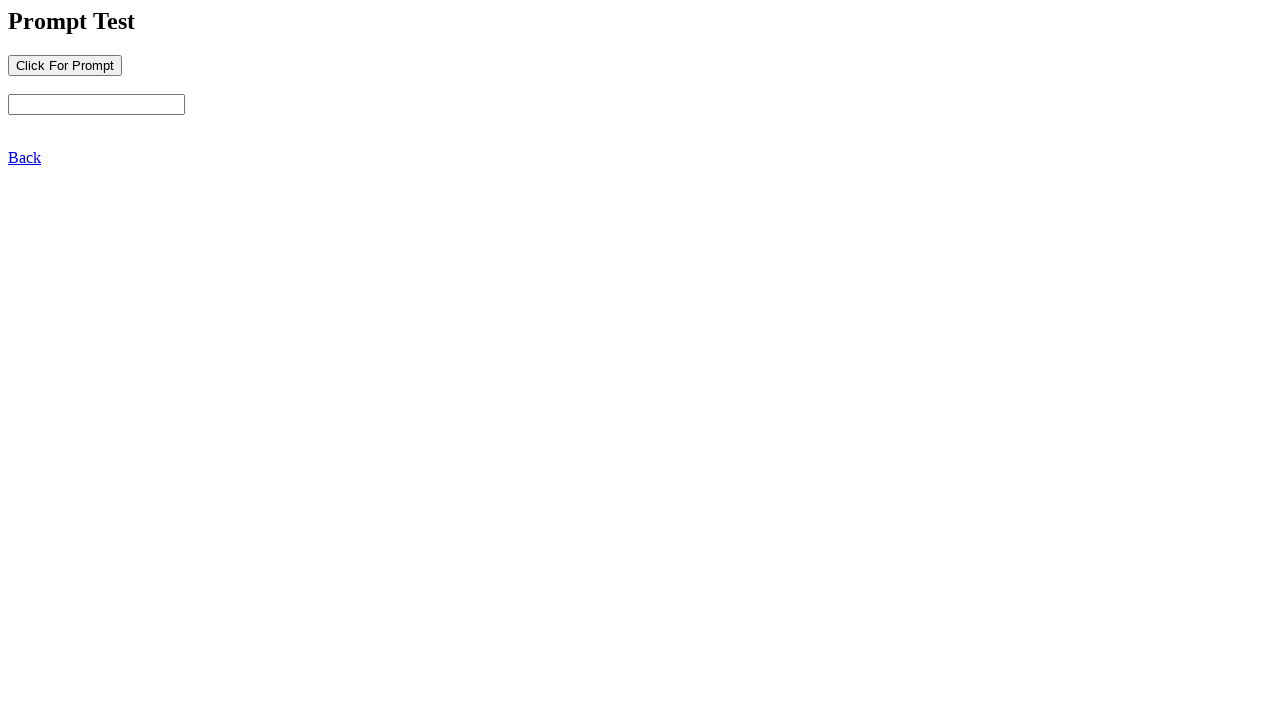

Clicked button to trigger prompt dialog at (65, 65) on xpath=//form/input[1]
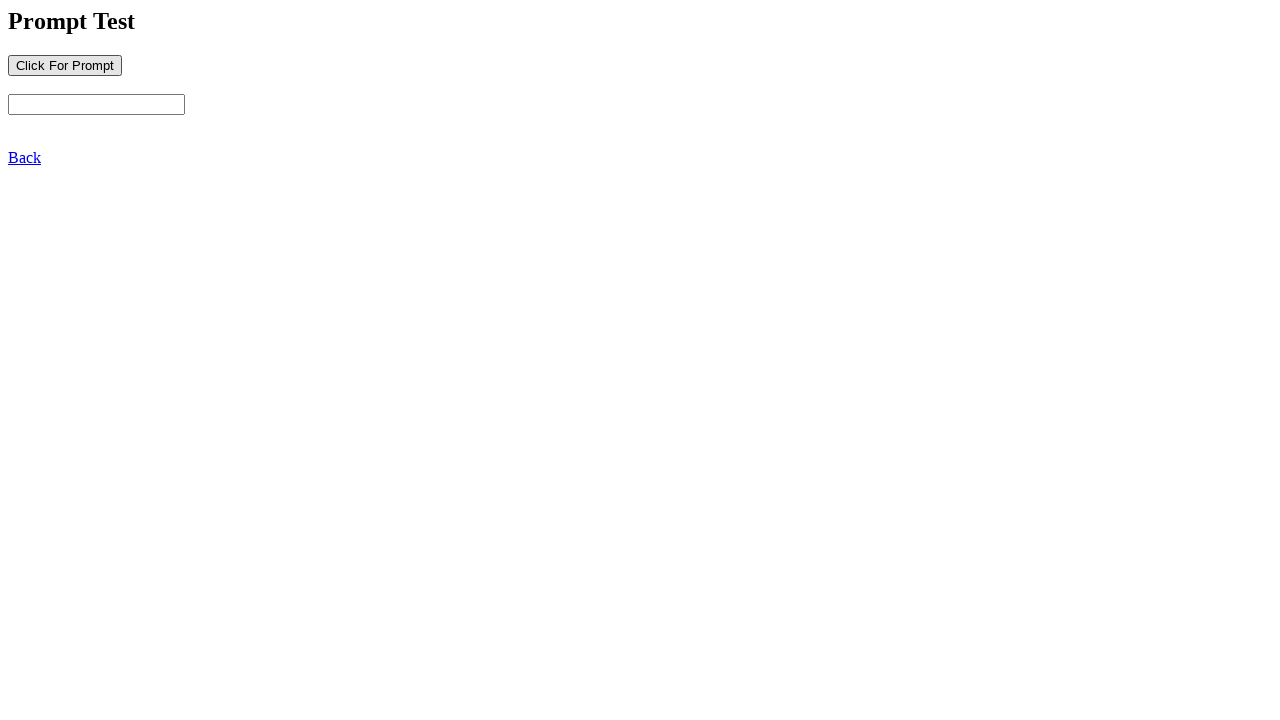

Set up dialog handler and accepted prompt with text '执笔'
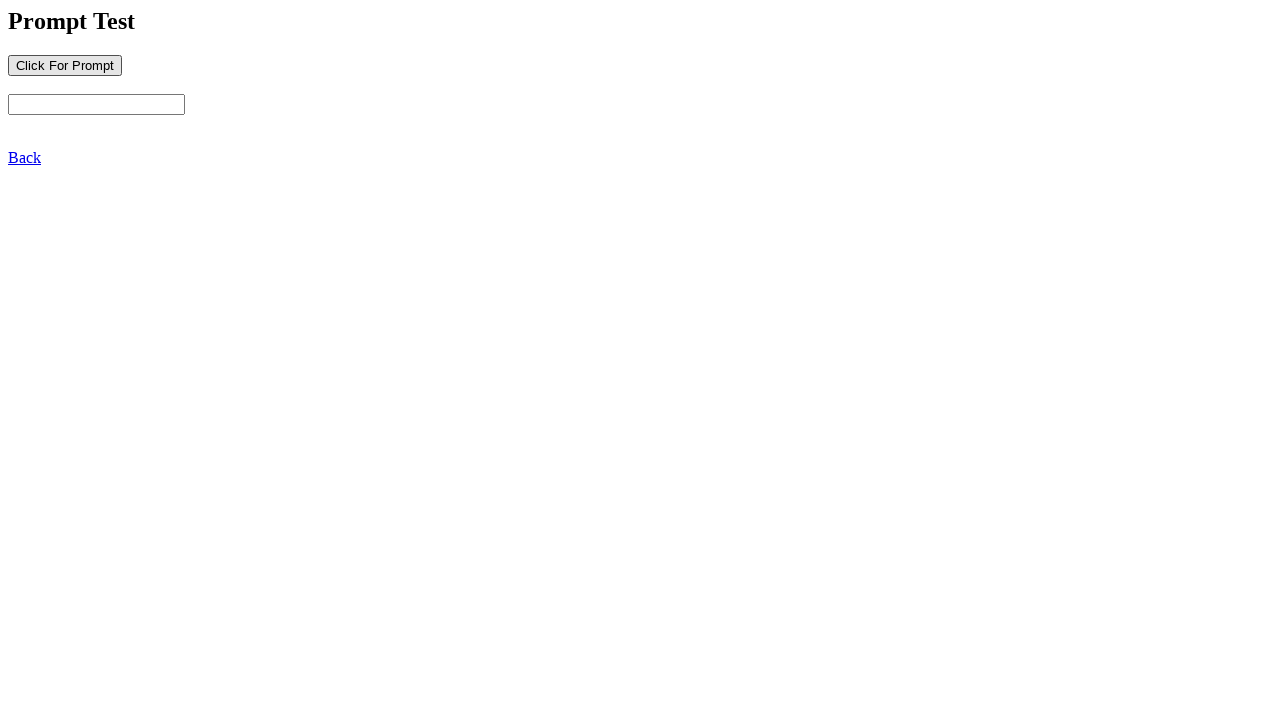

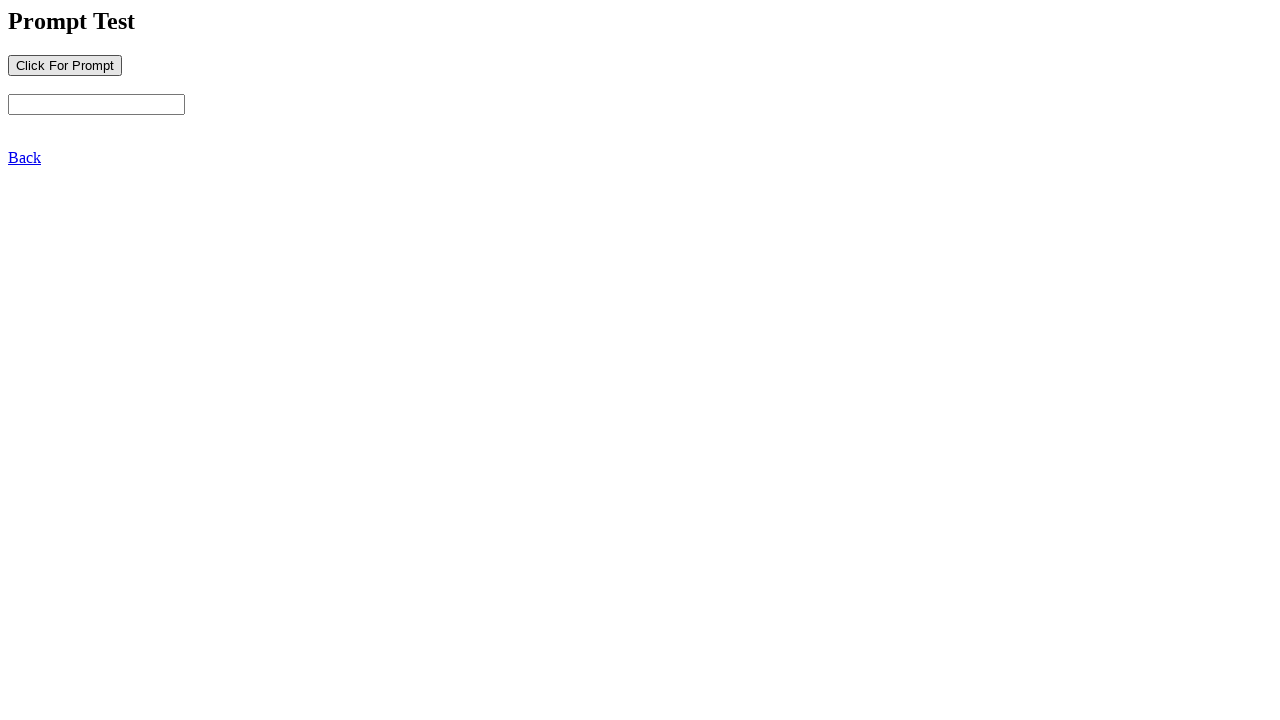